Navigates to the jobs page by clicking on the Jobs link and verifies the page heading

Starting URL: https://alchemy.hguy.co/jobs

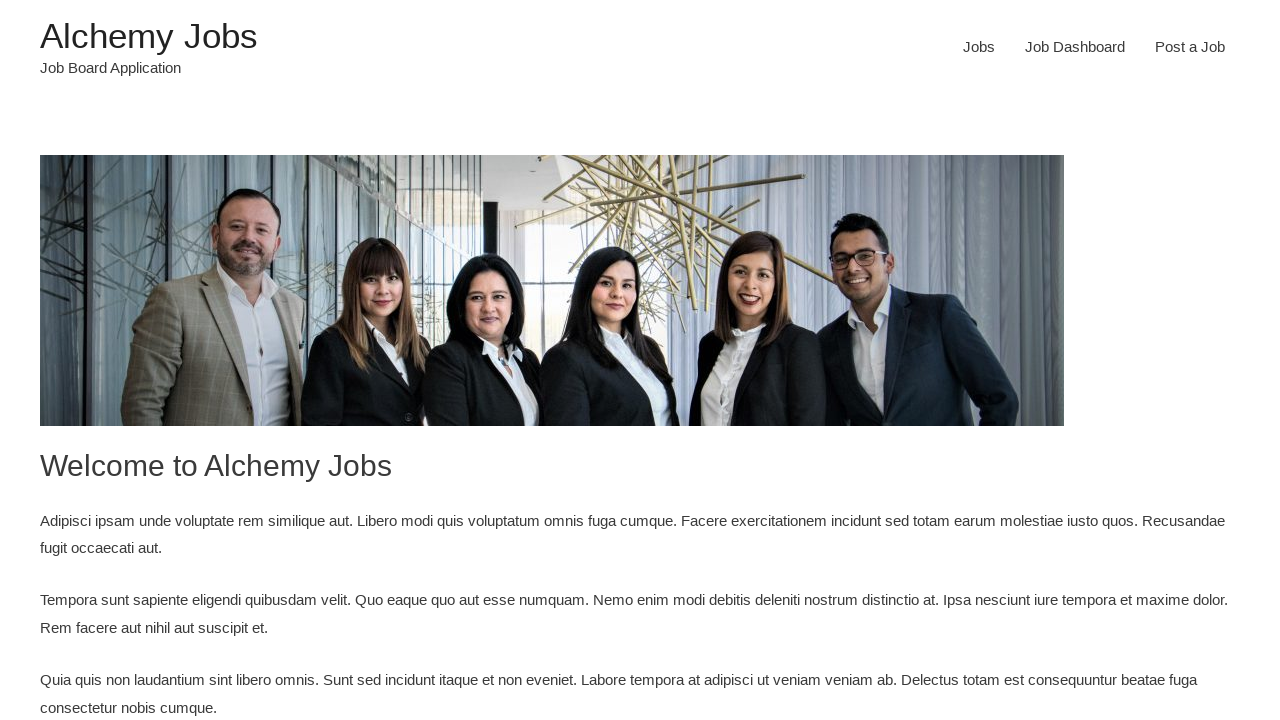

Clicked on Jobs link to navigate to jobs page at (979, 47) on a[href='https://alchemy.hguy.co/jobs/jobs/']
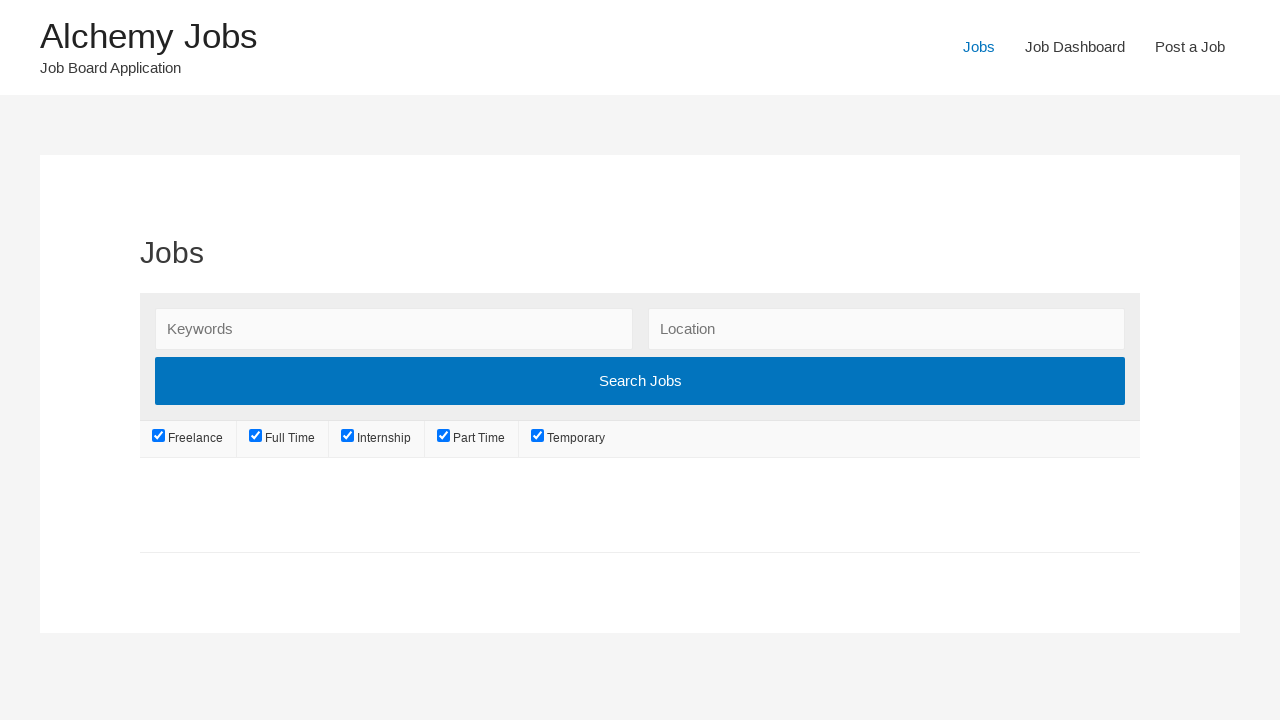

Jobs page loaded and heading element appeared
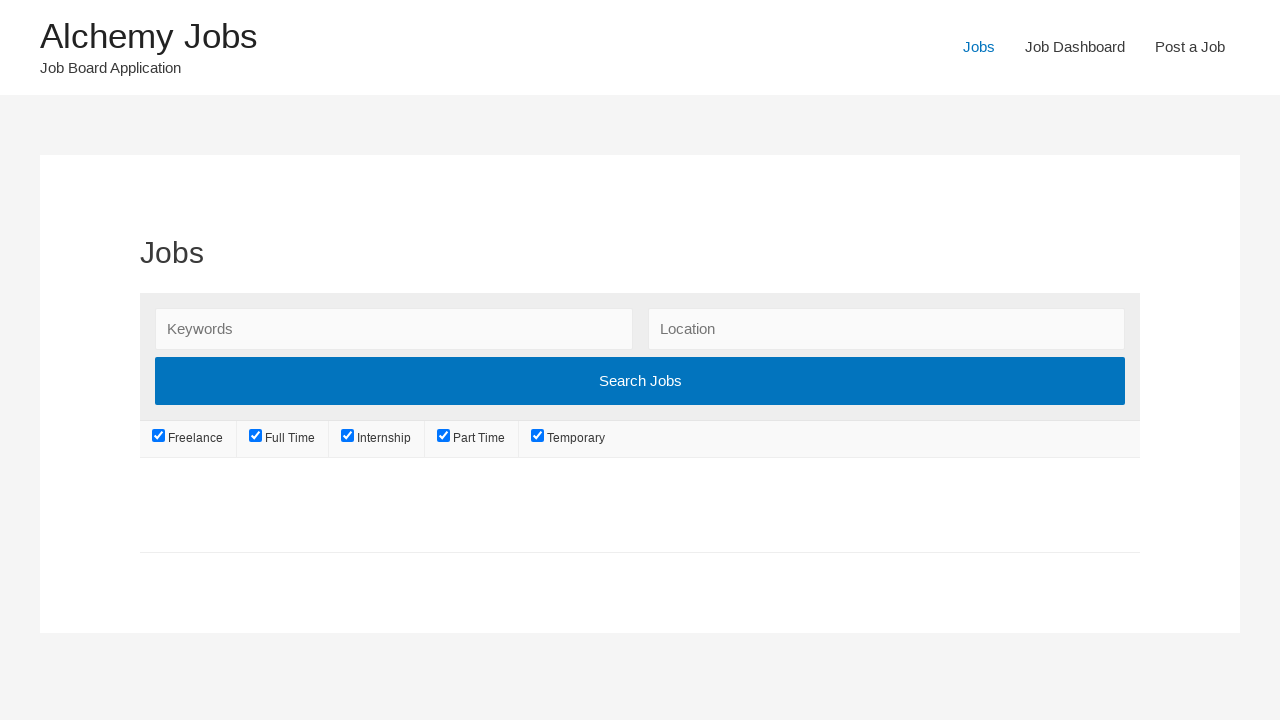

Retrieved heading text: 'Jobs'
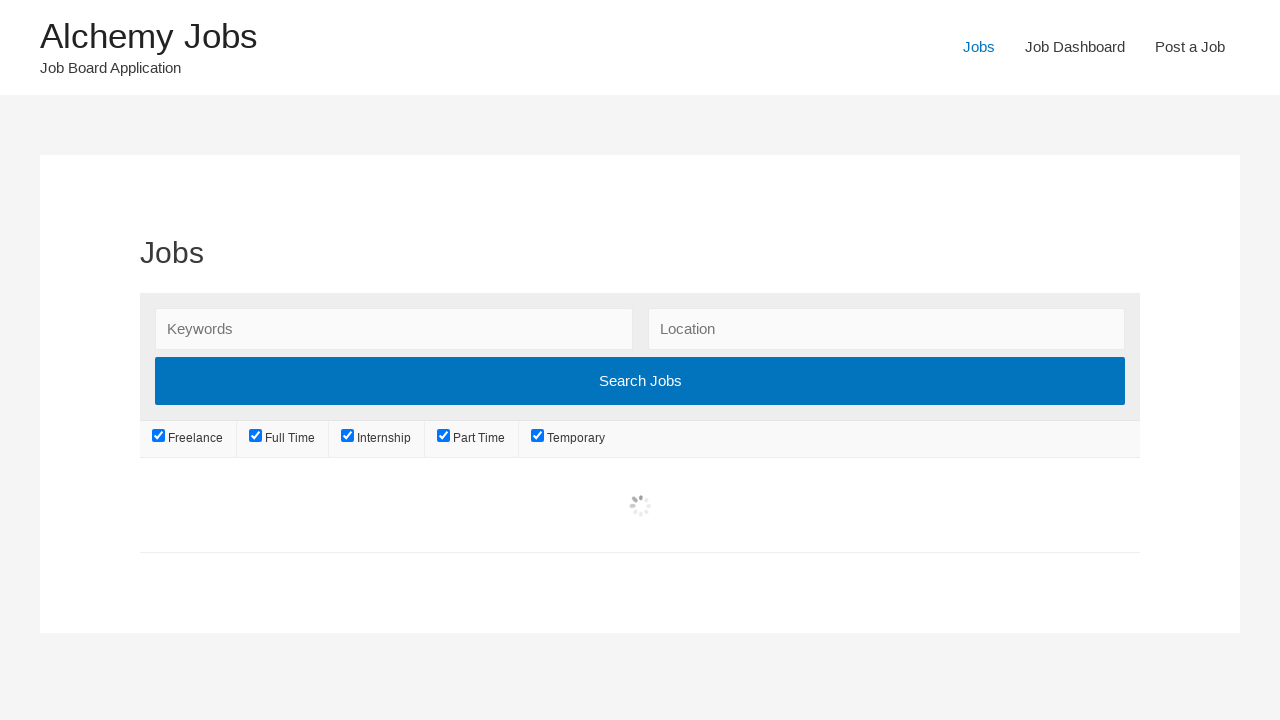

Verified that page heading is 'Jobs'
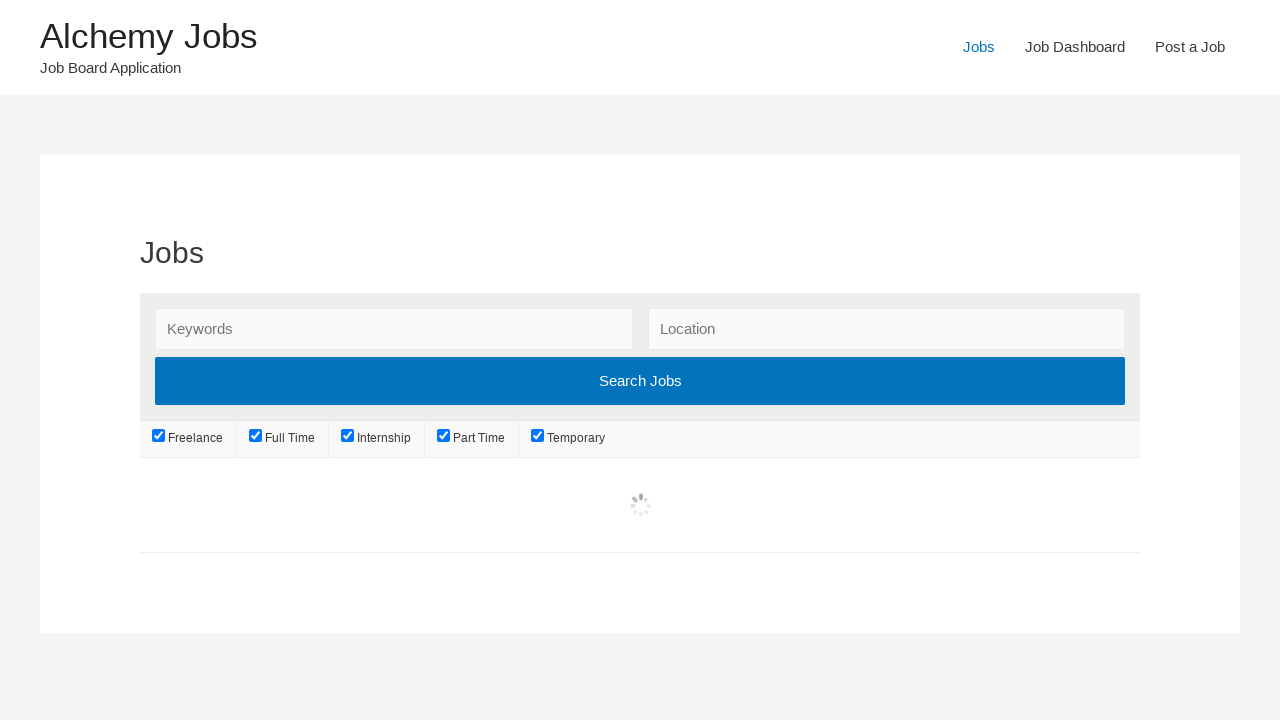

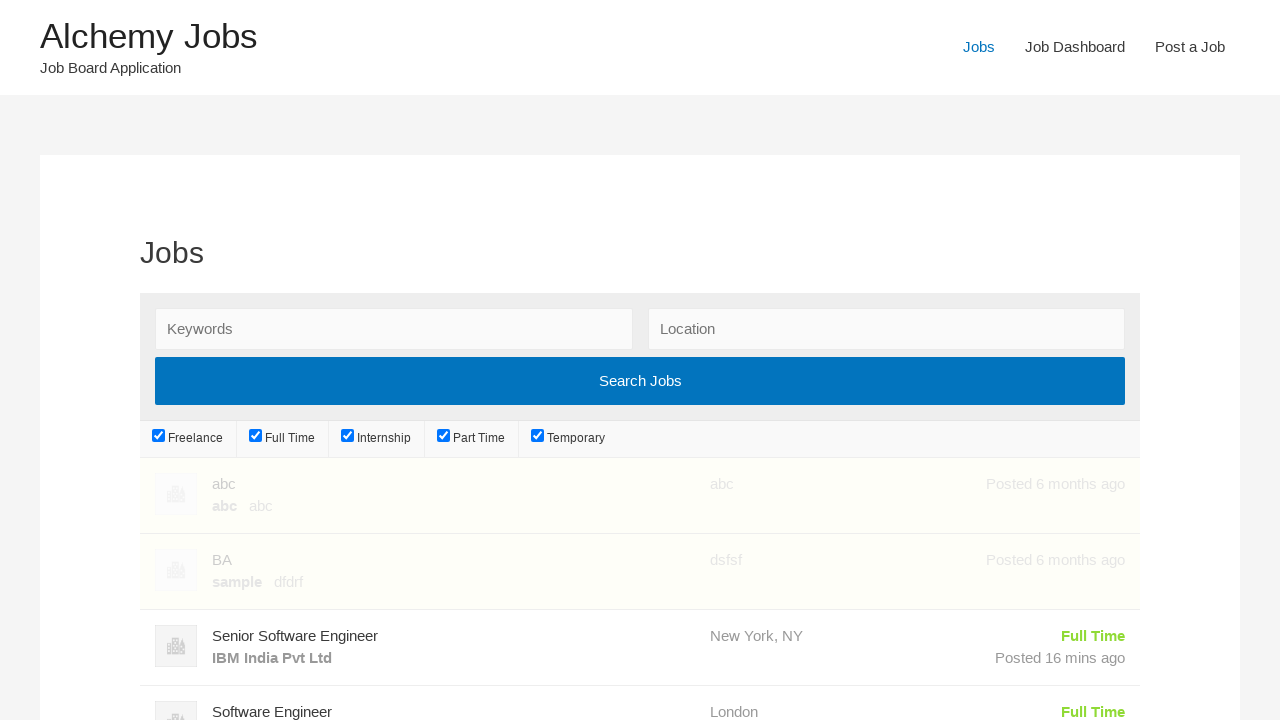